Navigates to a book listing page and waits for book items to load

Starting URL: https://avidreaders.ru/books/

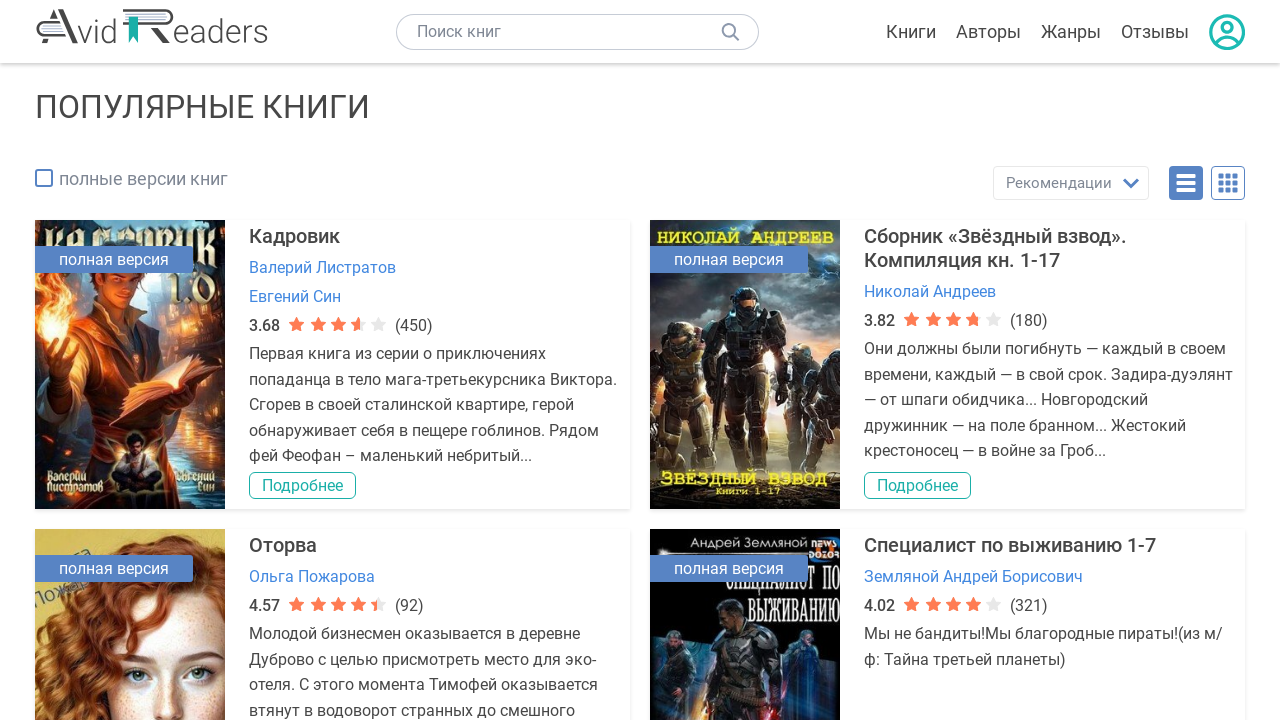

Waited 10 seconds for page to fully load
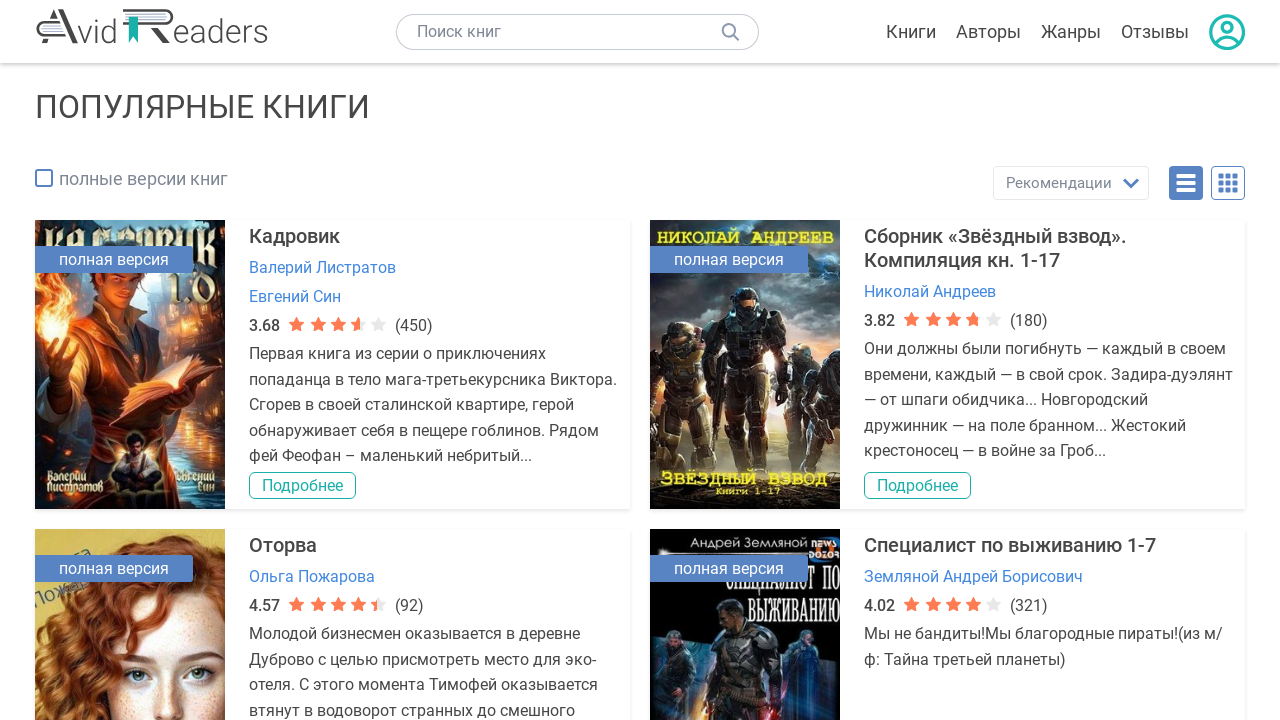

Book items loaded - div.item_block selector found
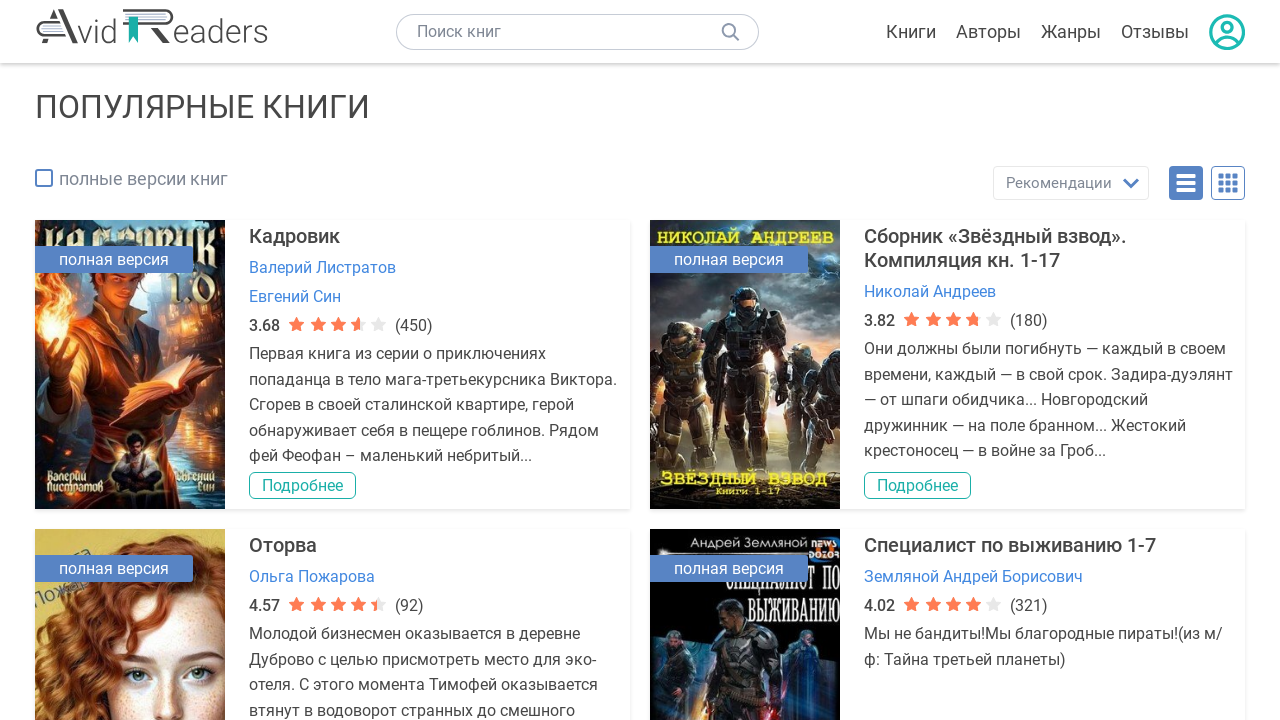

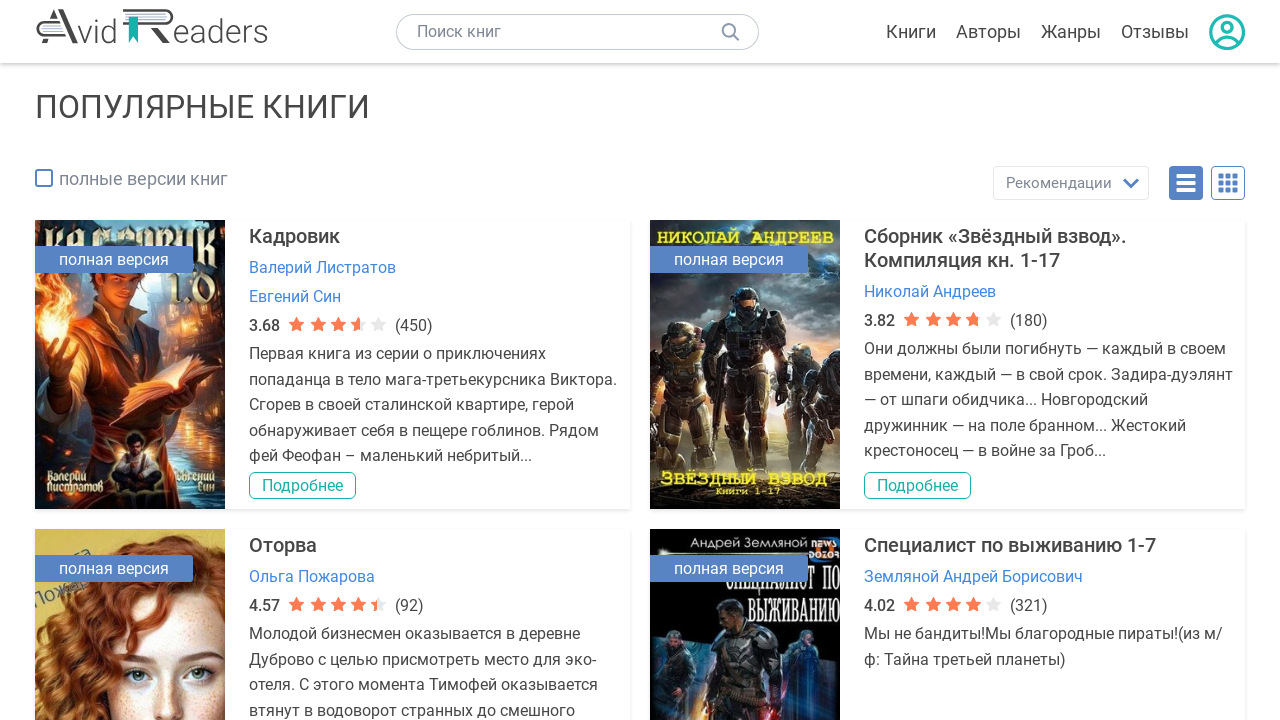